Tests window/tab handling by opening links in new windows, switching between them, and closing them

Starting URL: https://seleniumpractise.blogspot.com/2017/07

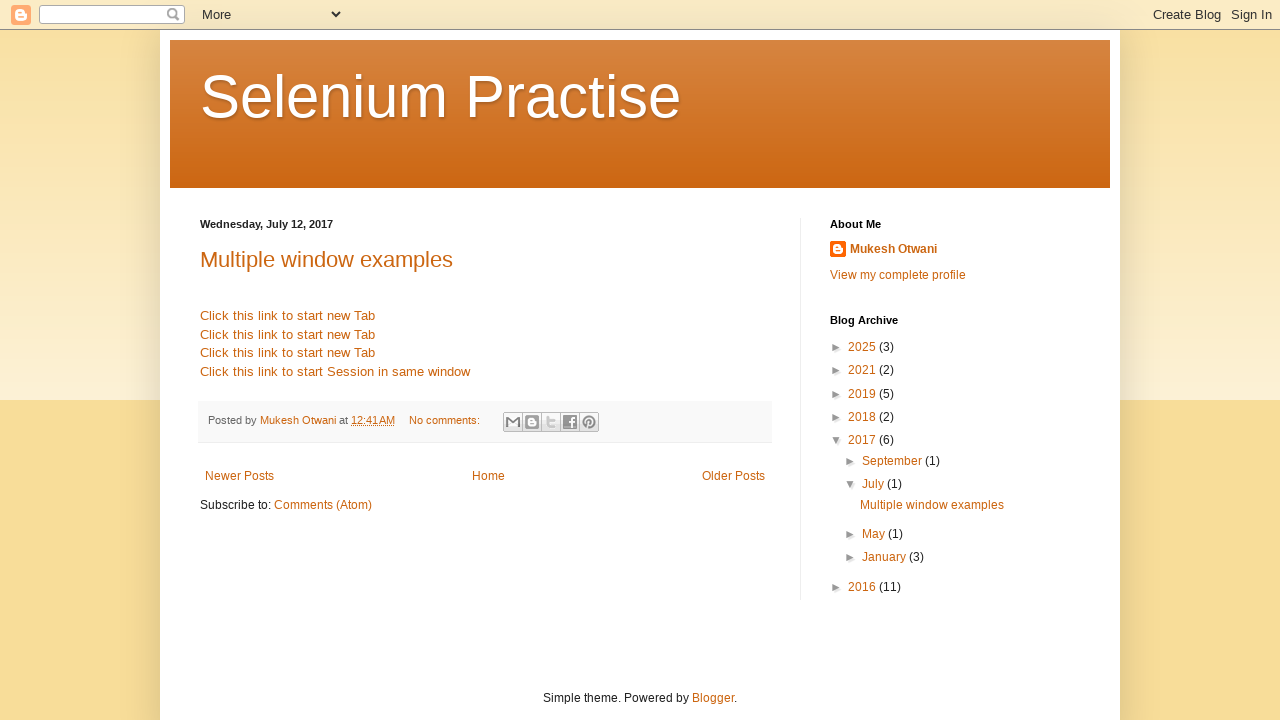

Clicked Google link and opened in new tab/window at (288, 316) on xpath=//a[contains(@href,'www.google.com')]
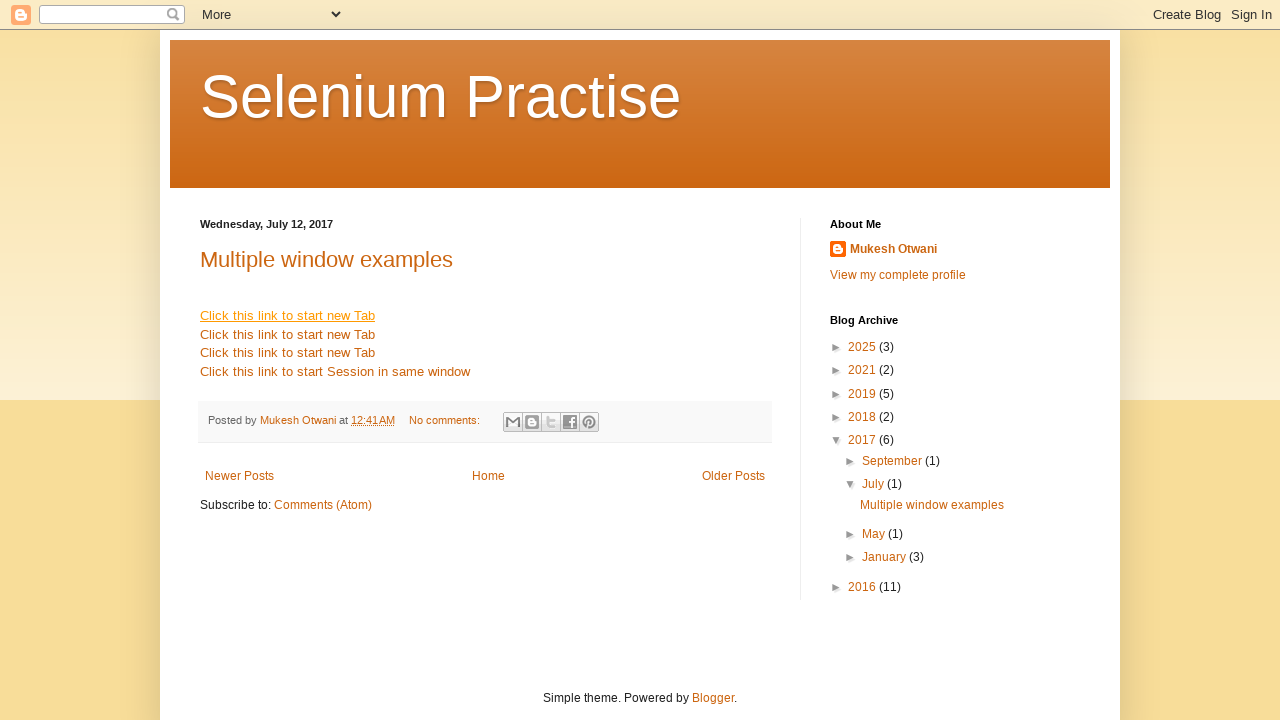

Closed Google tab
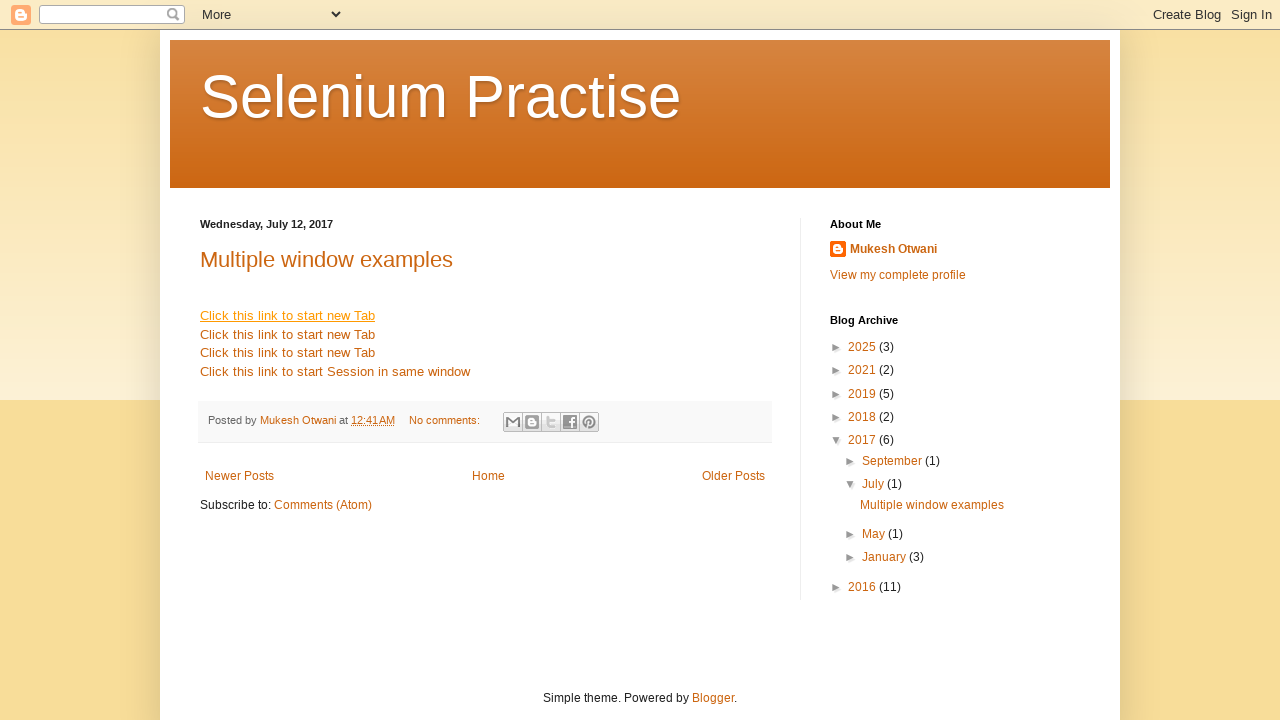

Clicked Facebook link and opened in new tab/window at (288, 334) on xpath=//a[contains(@href,'www.facebook.com')]
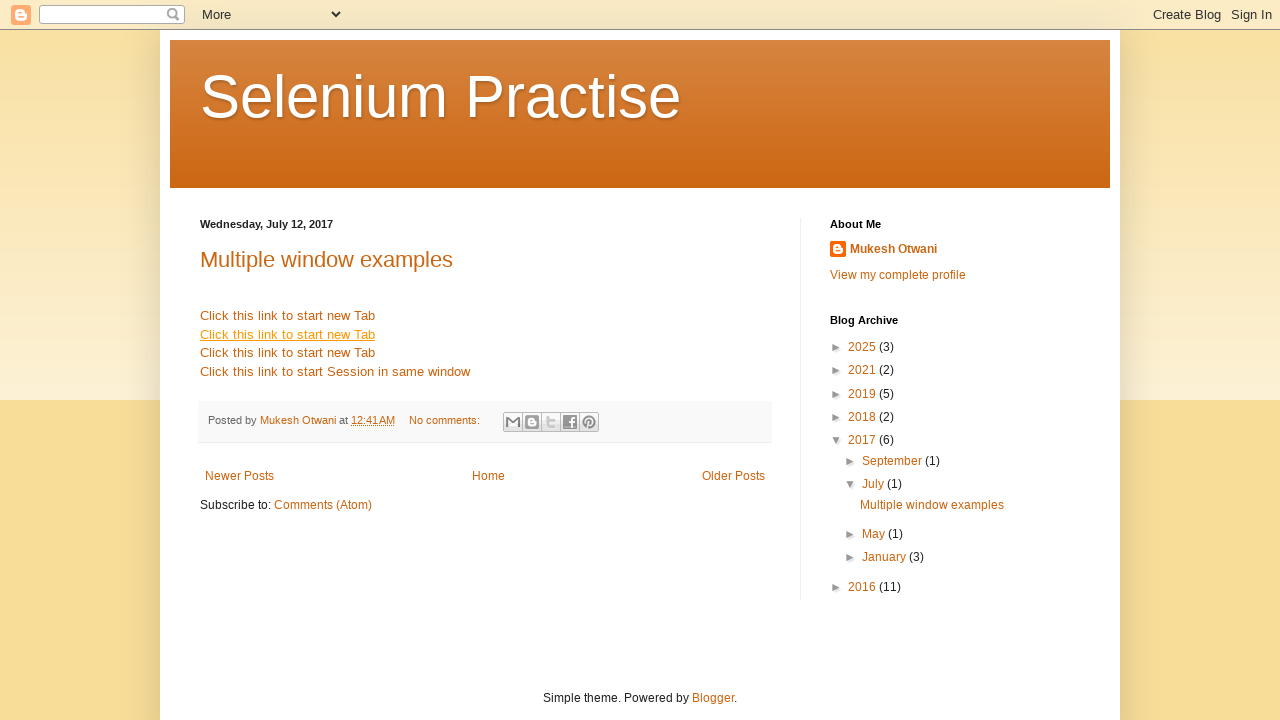

Closed Facebook tab
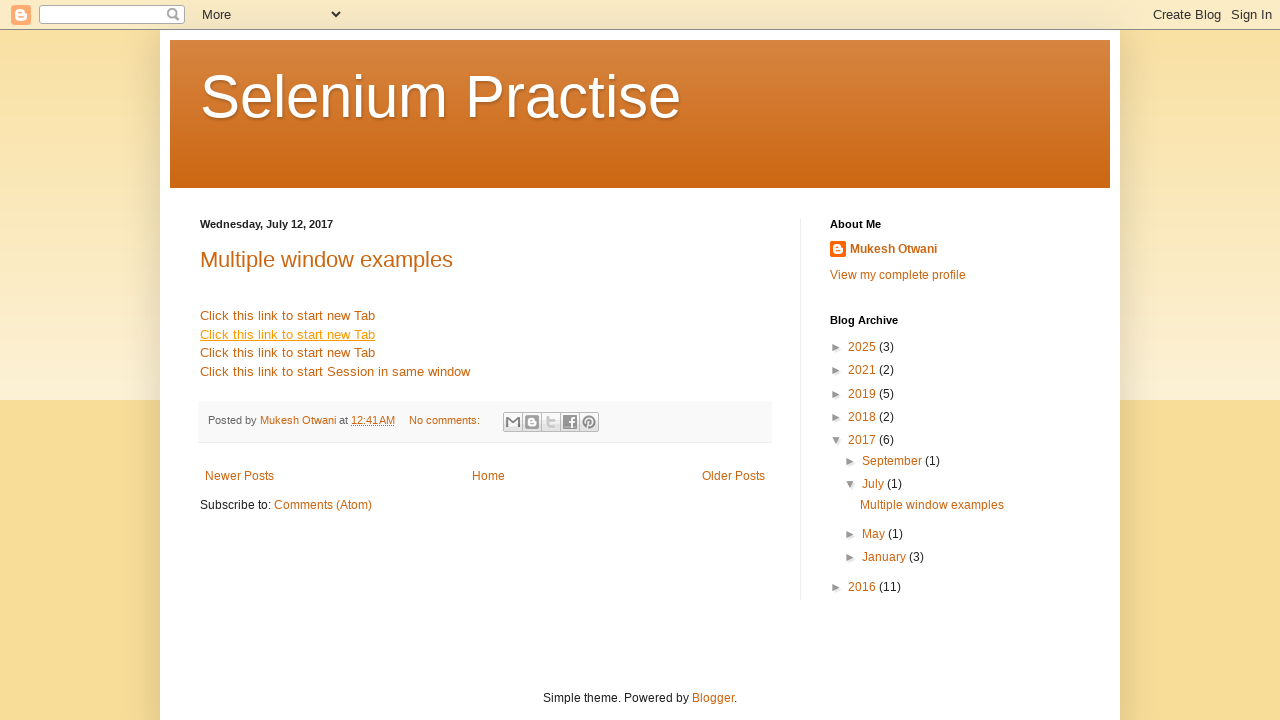

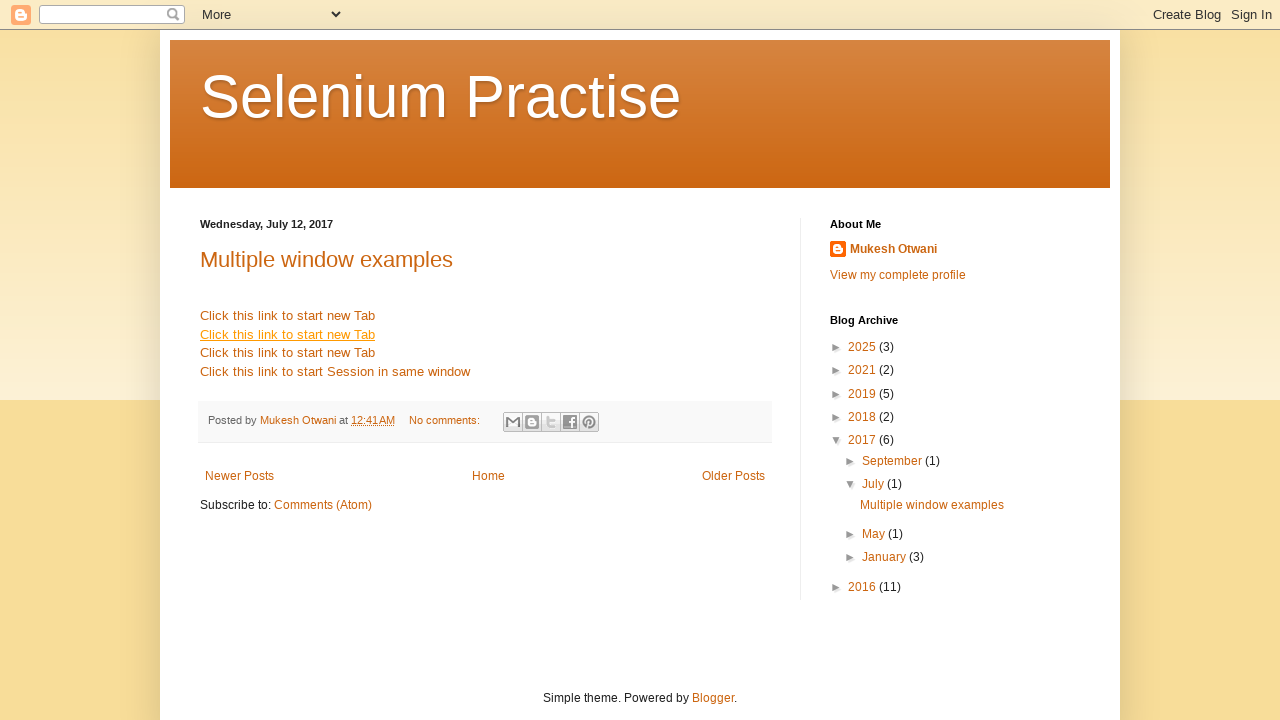